Tests element visibility by checking if email textbox, age radio button, education textarea, and user5 text are displayed, then interacts with visible elements

Starting URL: https://automationfc.github.io/basic-form/index.html

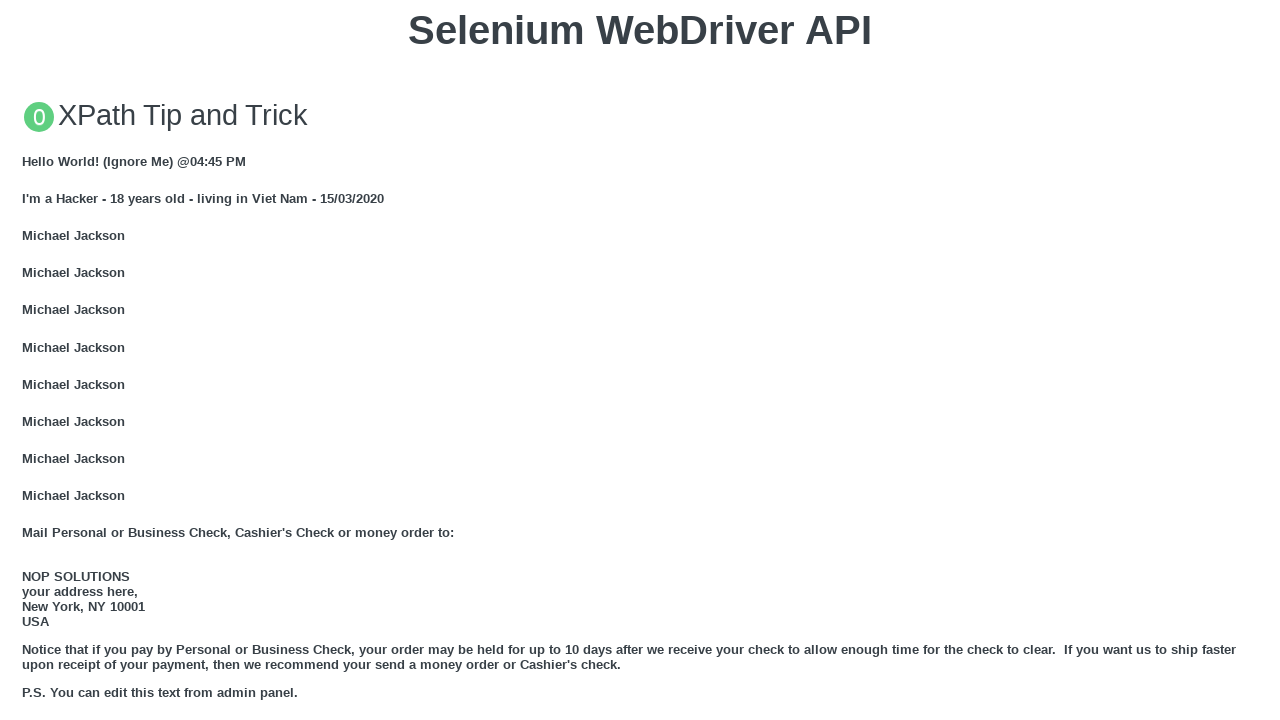

Located email textbox element
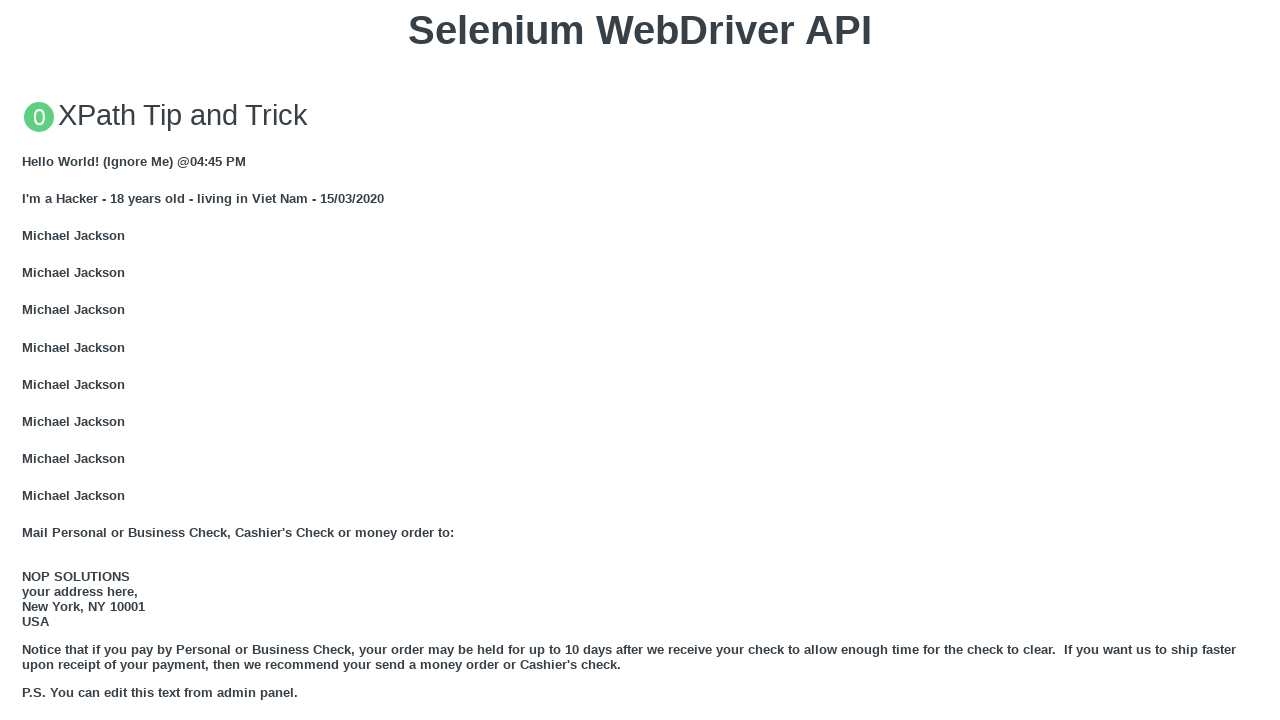

Email textbox is displayed
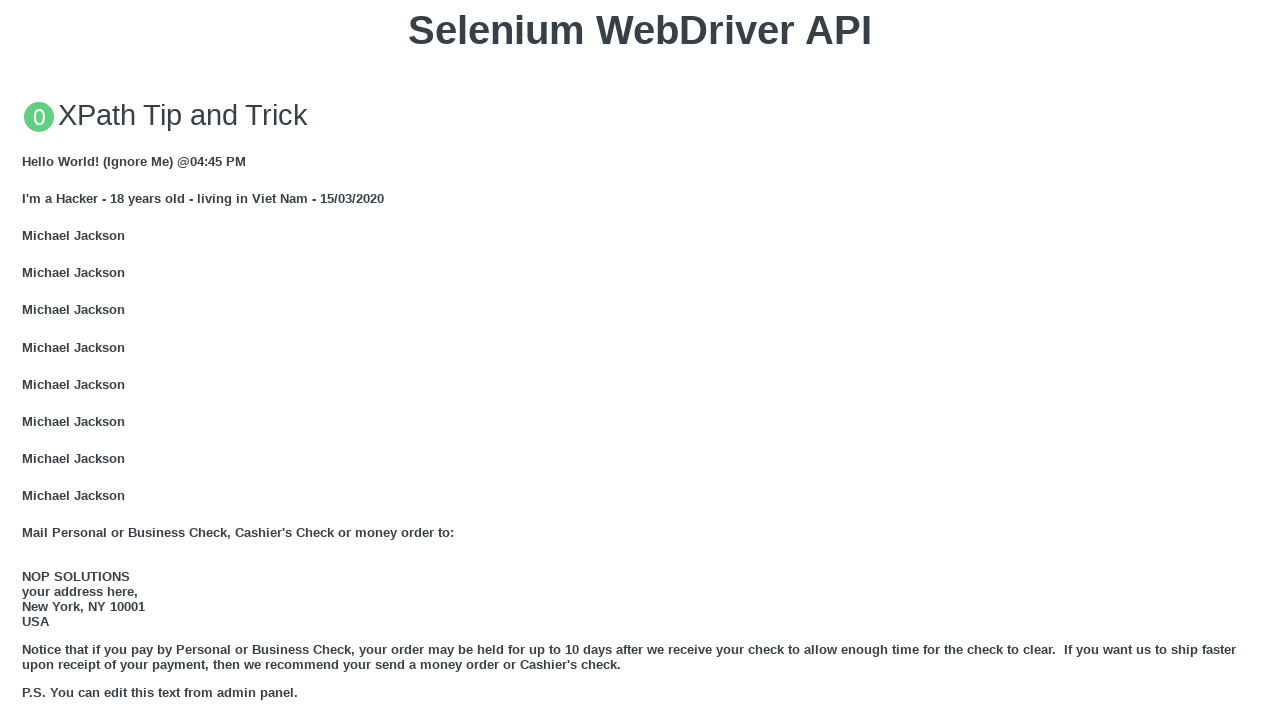

Filled email textbox with 'Automation Testing' on #email
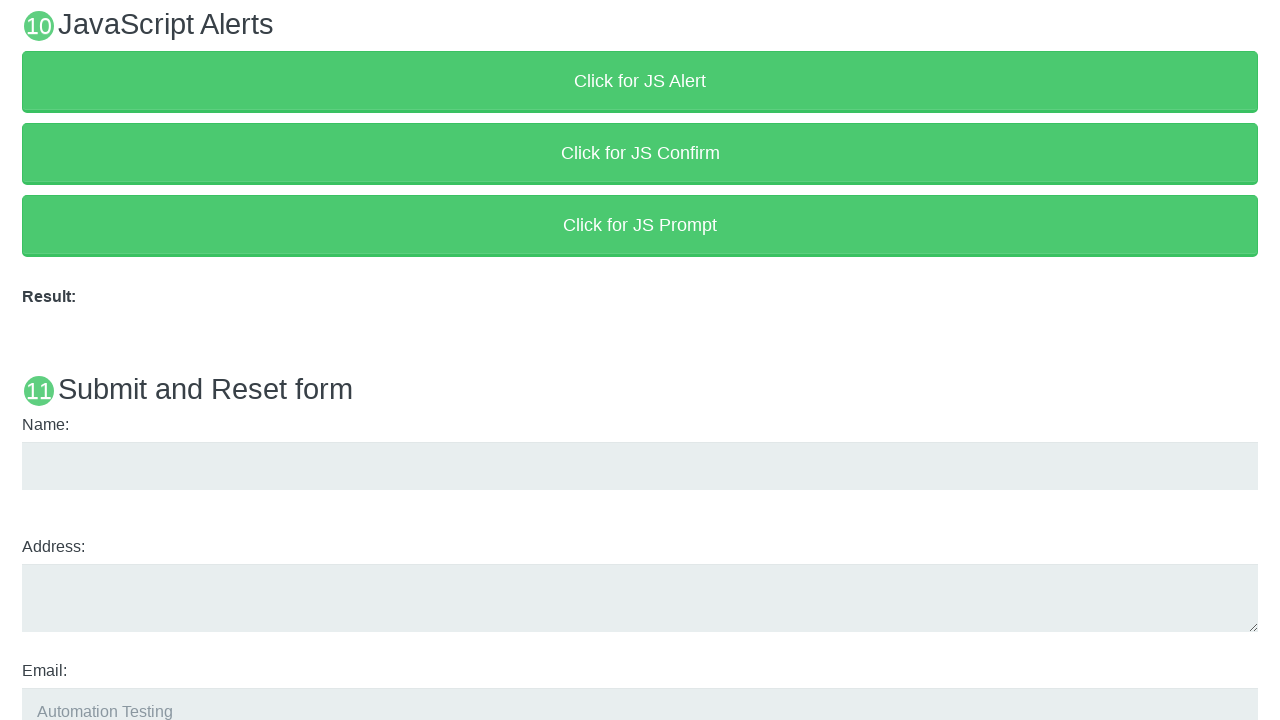

Located age over 18 radio button element
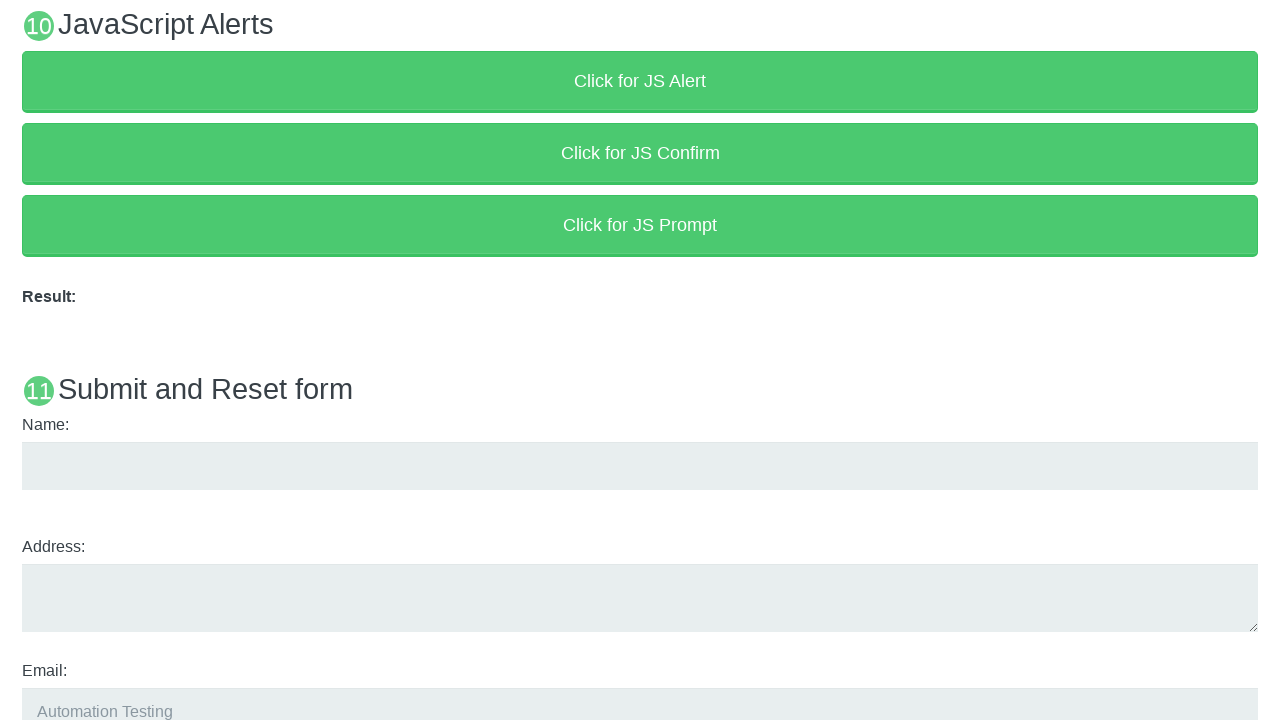

Age over 18 radio button is displayed
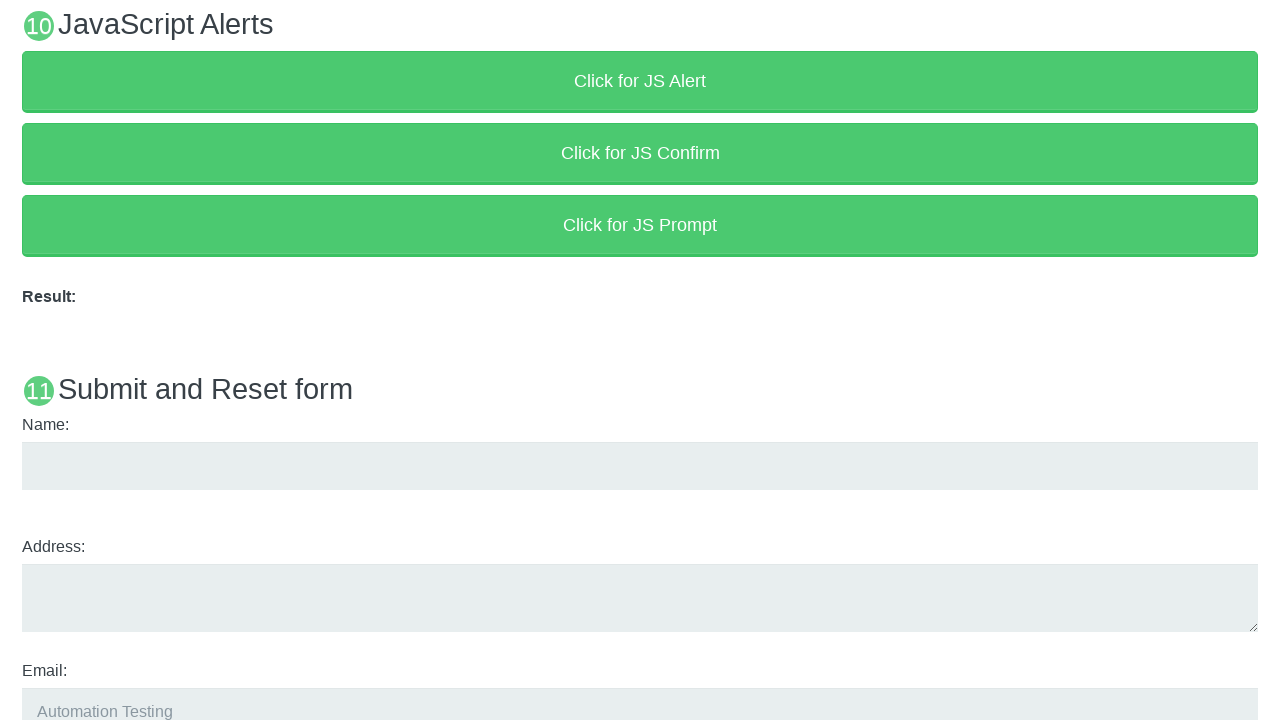

Clicked age over 18 radio button at (28, 360) on #over_18
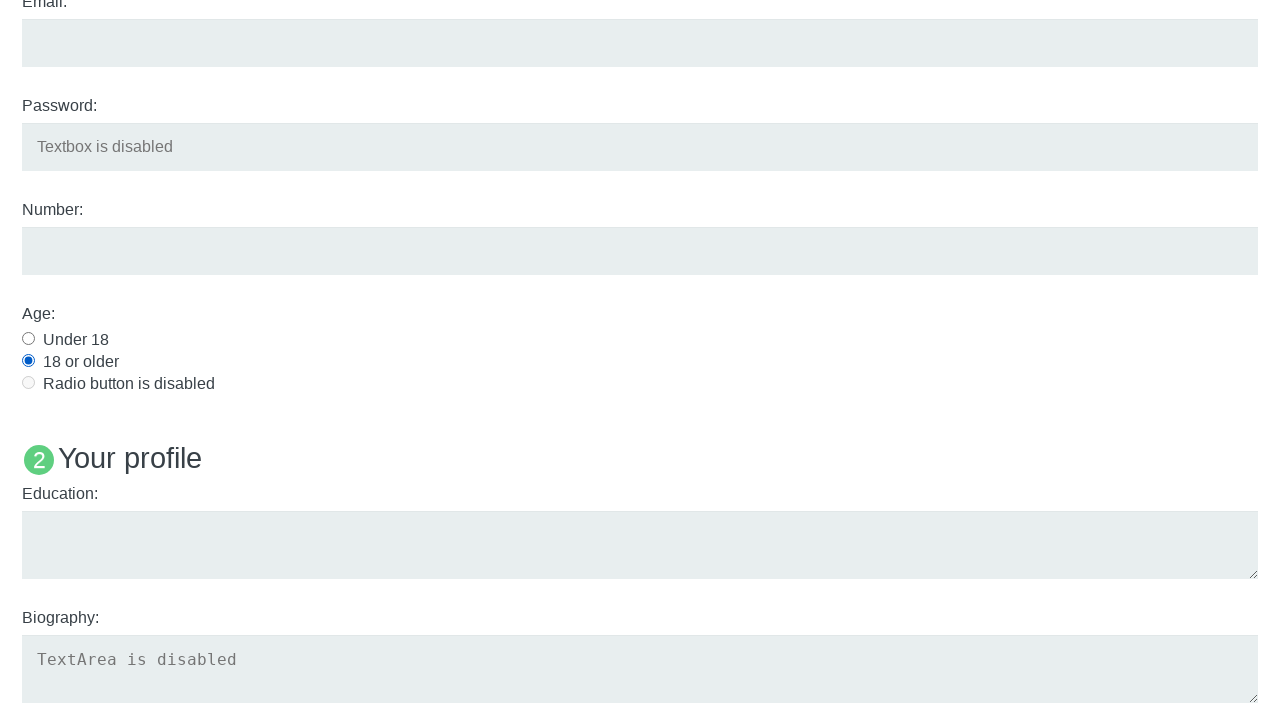

Located education textarea element
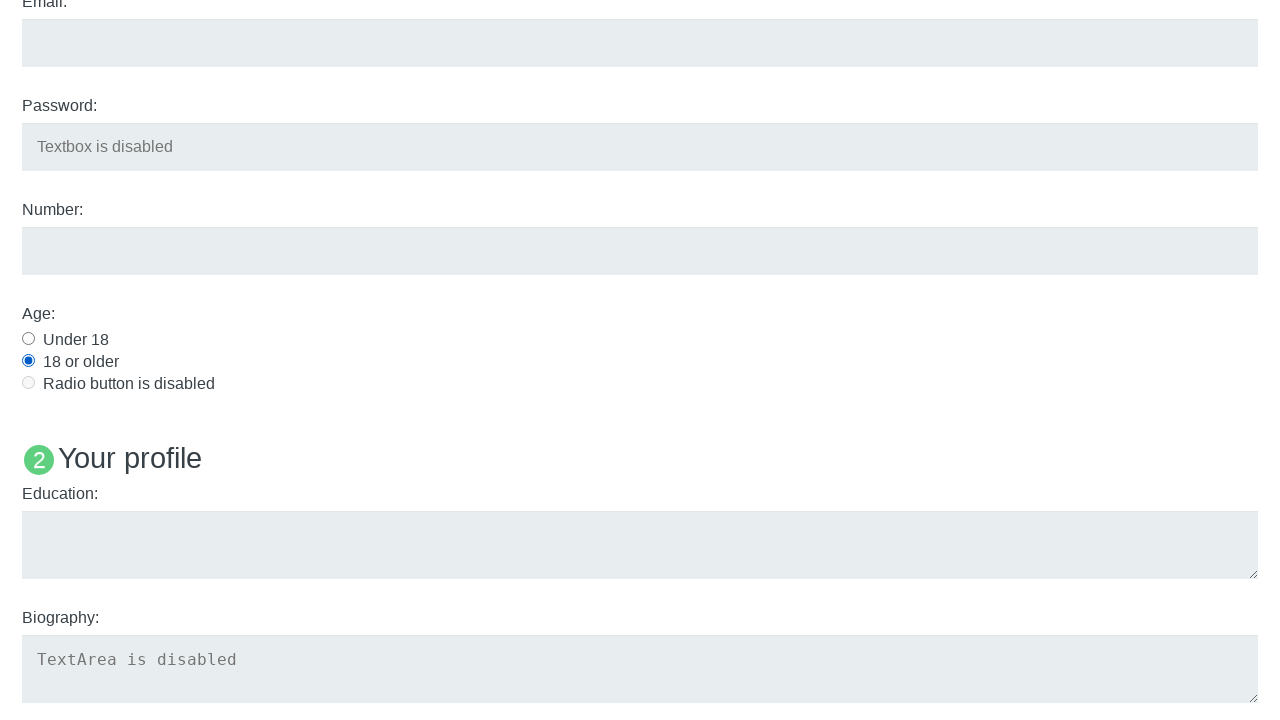

Education textarea is displayed
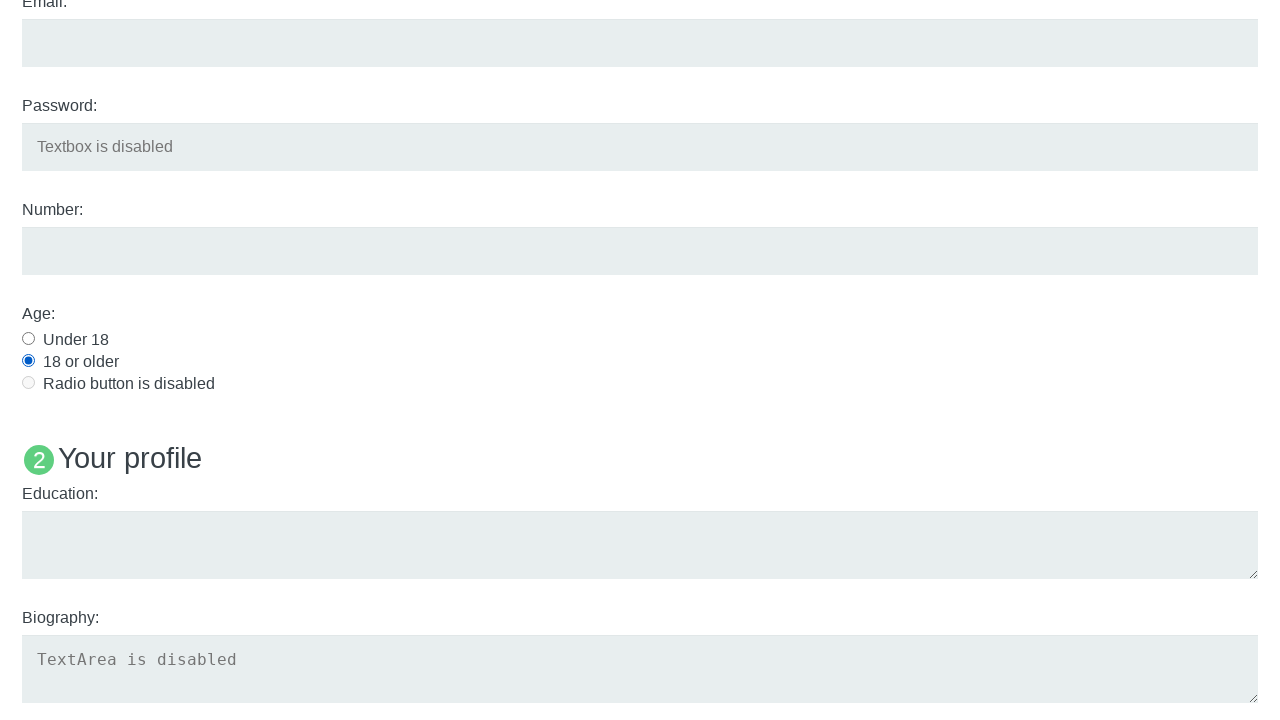

Filled education textarea with 'Automation Testing' on #edu
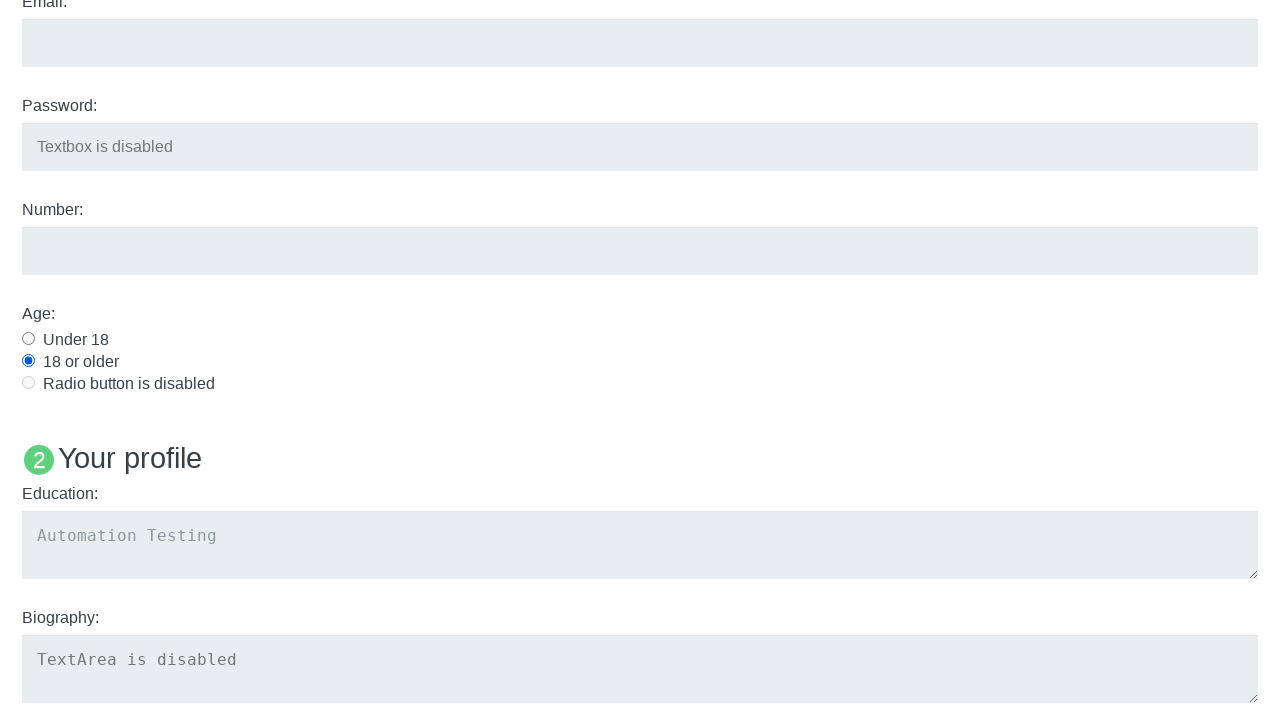

Located User5 text element
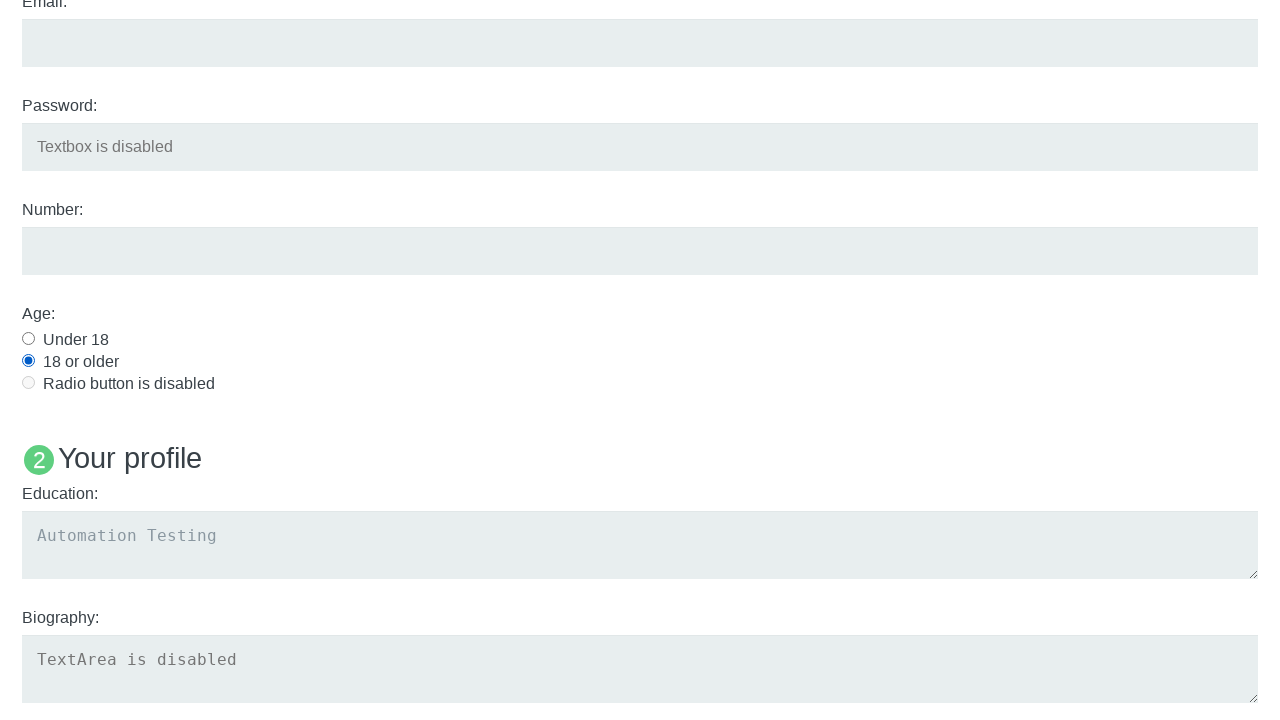

Checked if User5 text is displayed
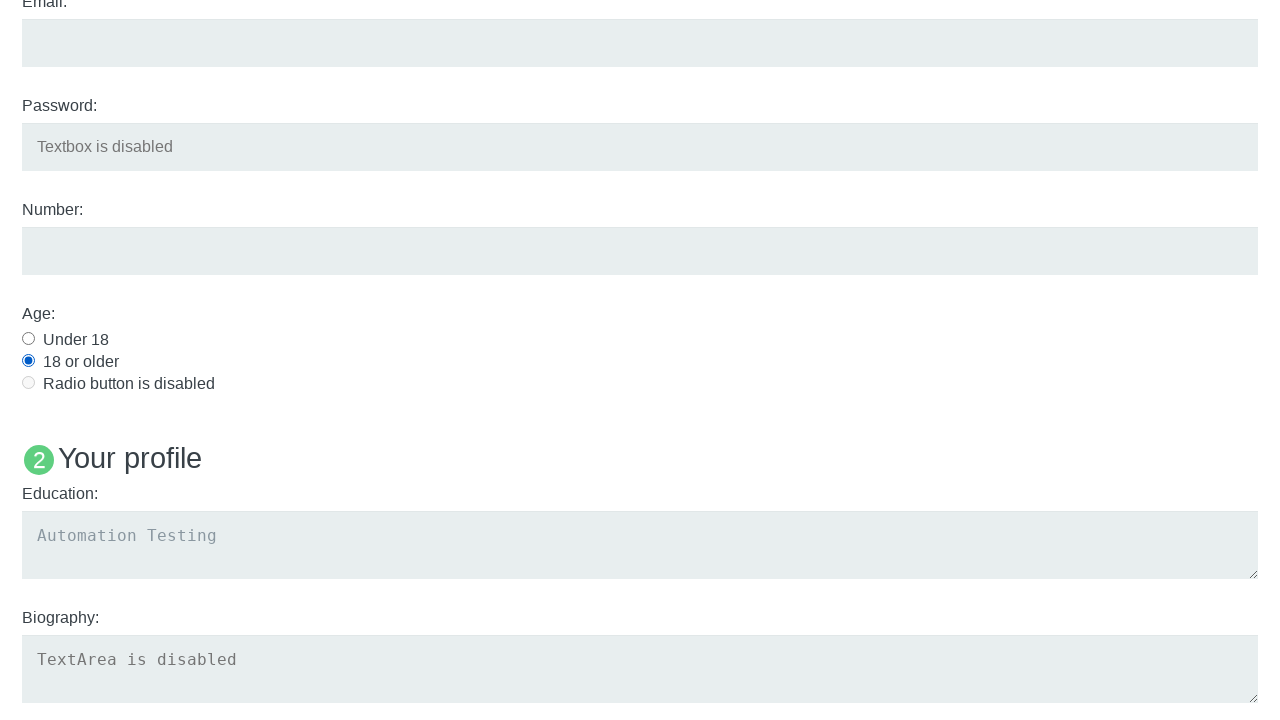

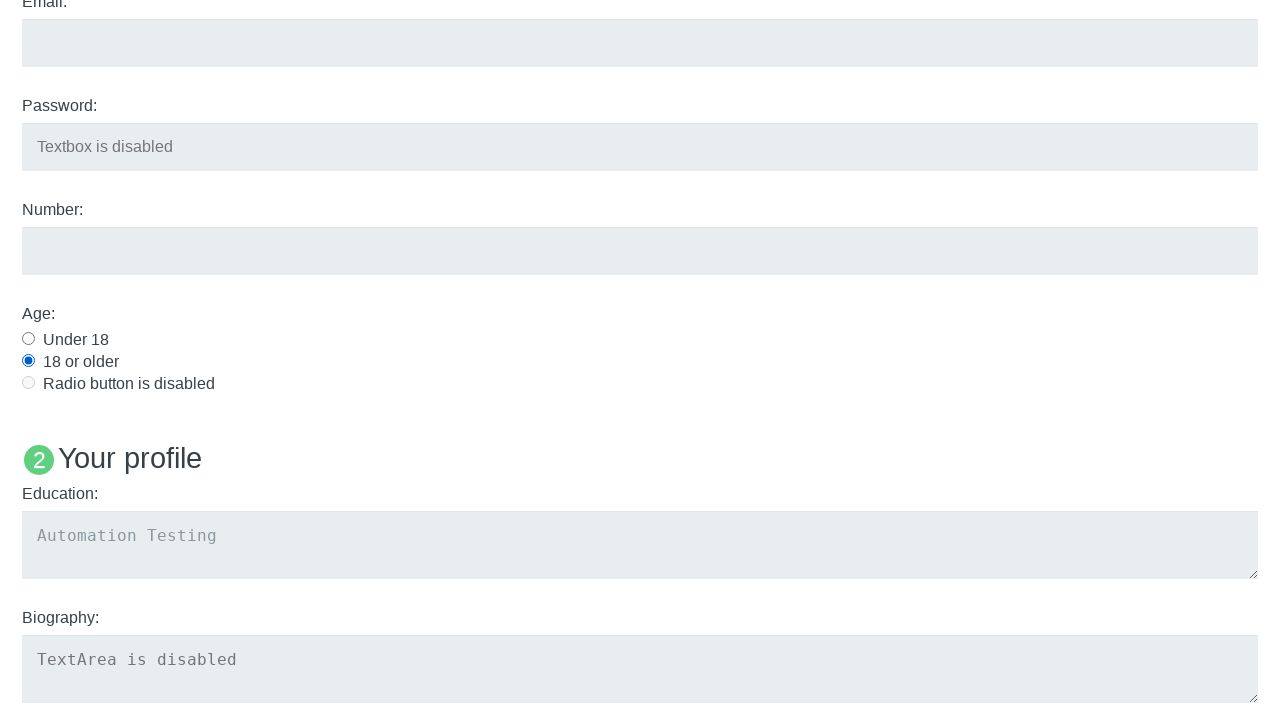